Tests GitHub search functionality by searching for a specific repository "D1naraM/demoqa-tests", navigating to it, clicking on the issues tab, and verifying that "Test Issue" exists.

Starting URL: https://github.com

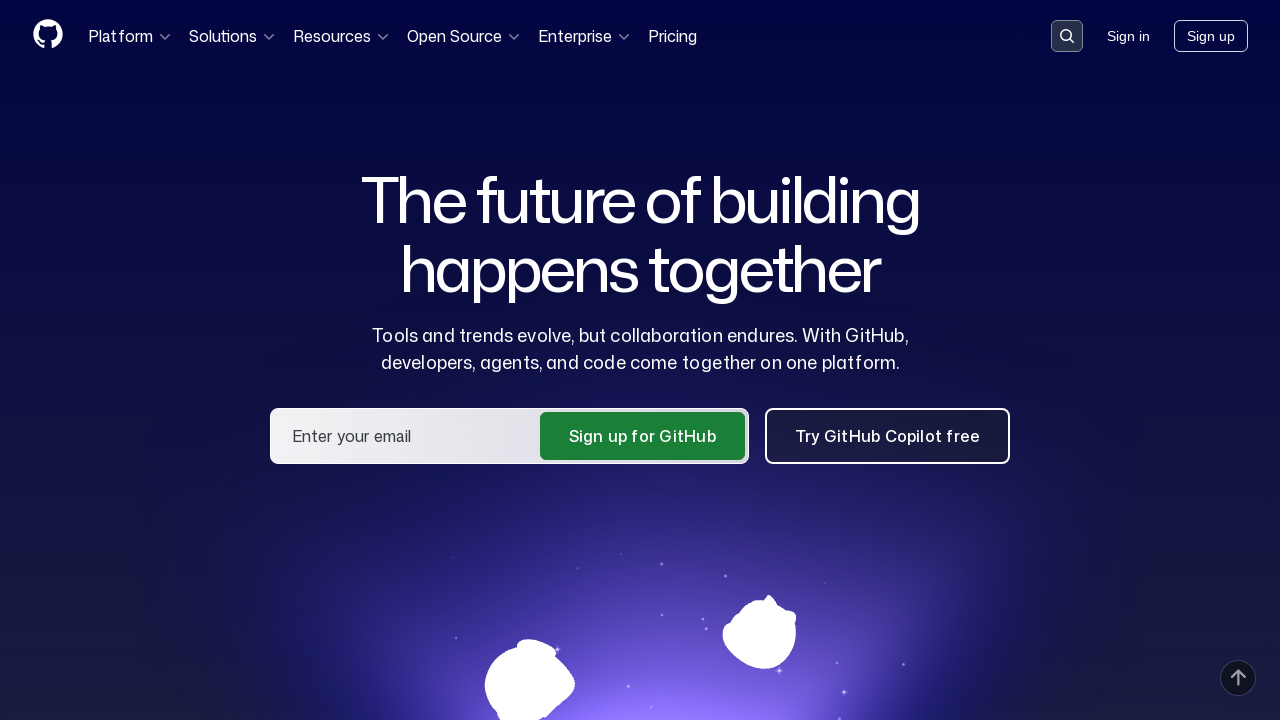

Clicked search button in GitHub header at (1067, 36) on .header-search-button
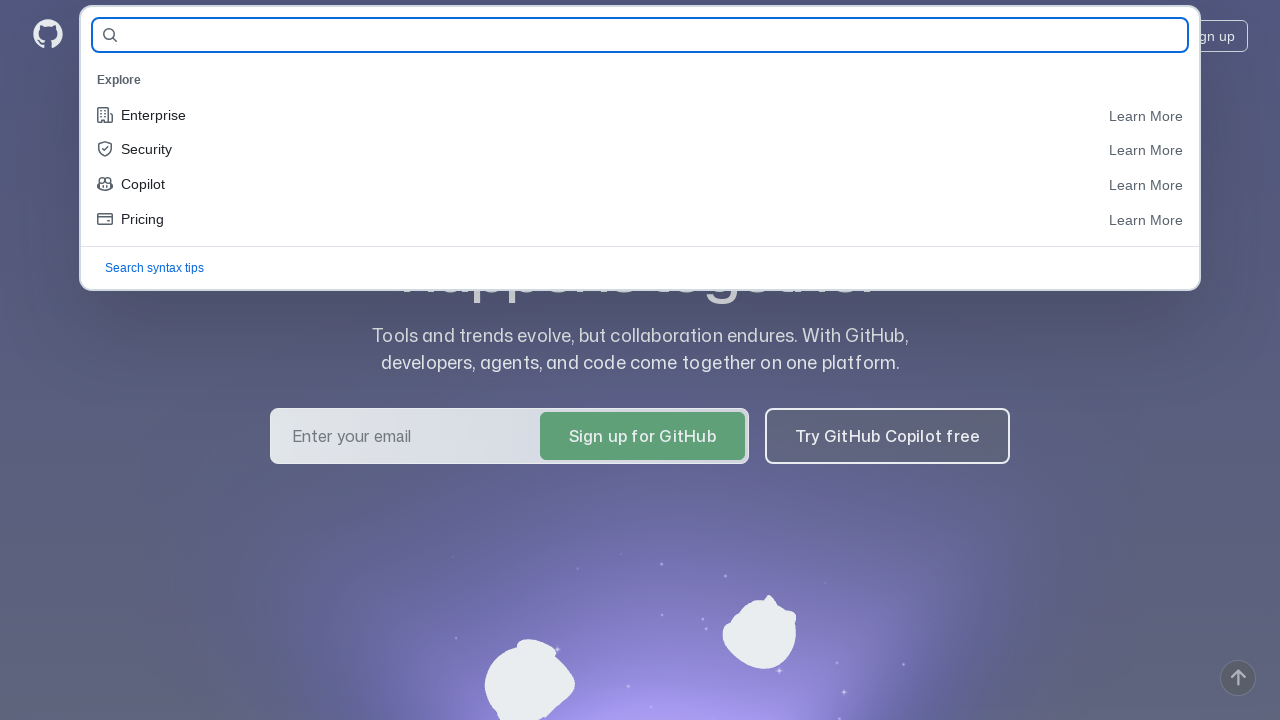

Filled search field with repository name 'D1naraM/demoqa-tests' on input[name='query-builder-test']
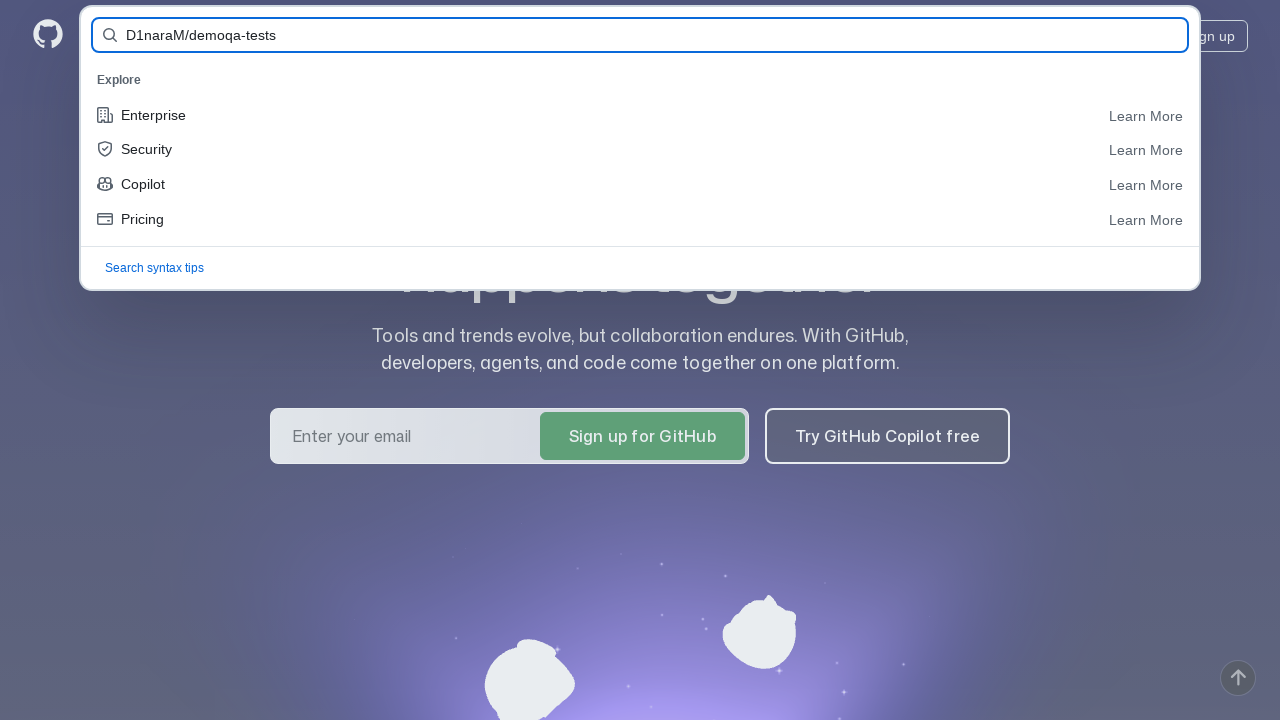

Pressed Enter to submit search query
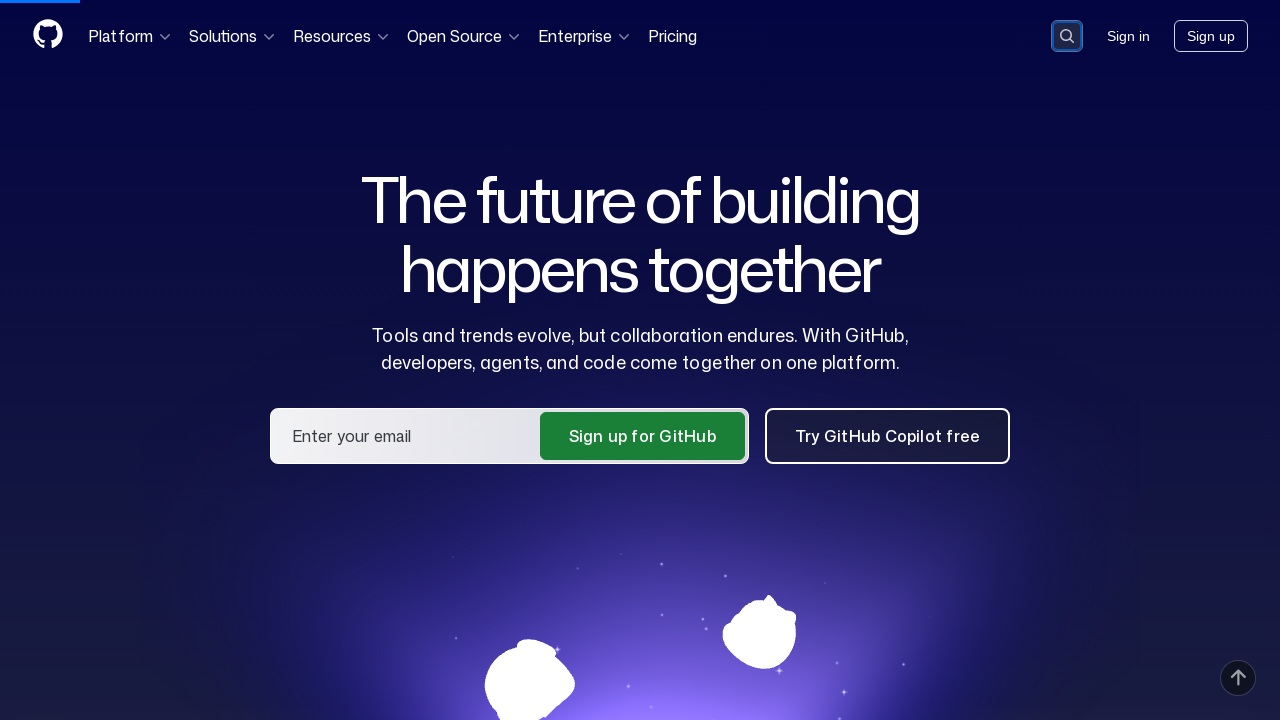

Search results loaded with repository link visible
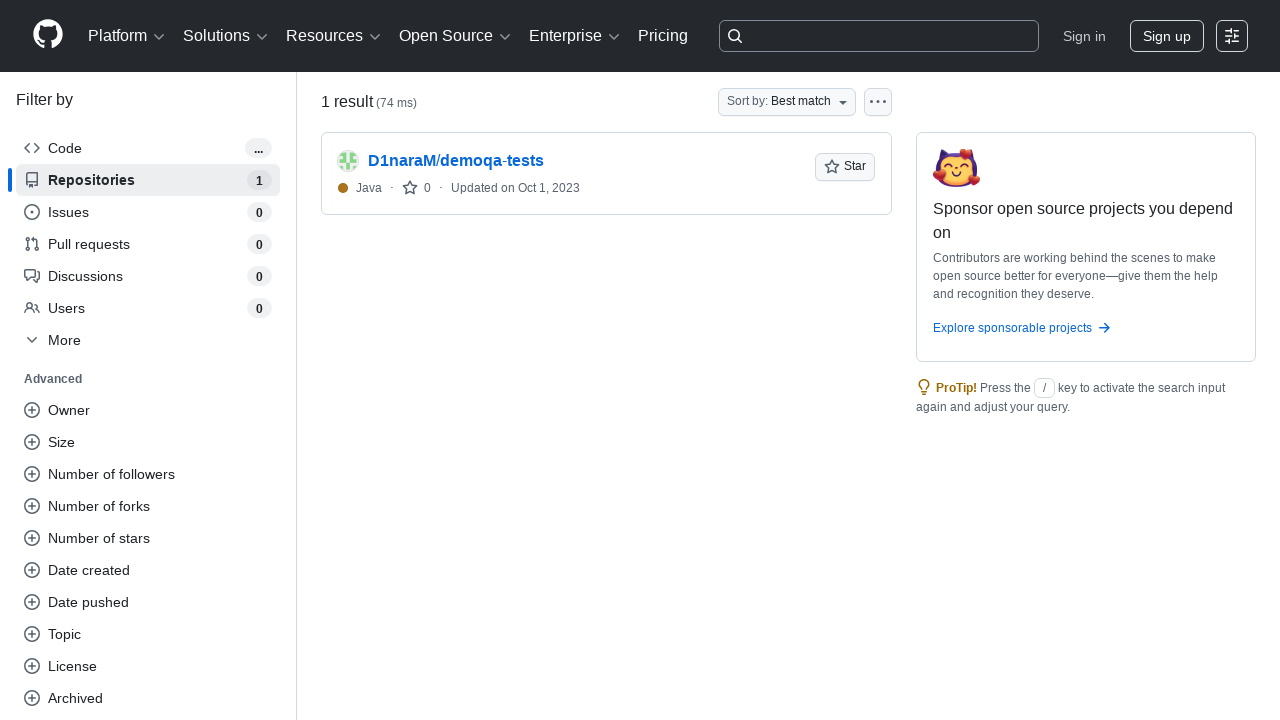

Clicked on 'D1naraM/demoqa-tests' repository link at (456, 161) on a:has-text('D1naraM/demoqa-tests')
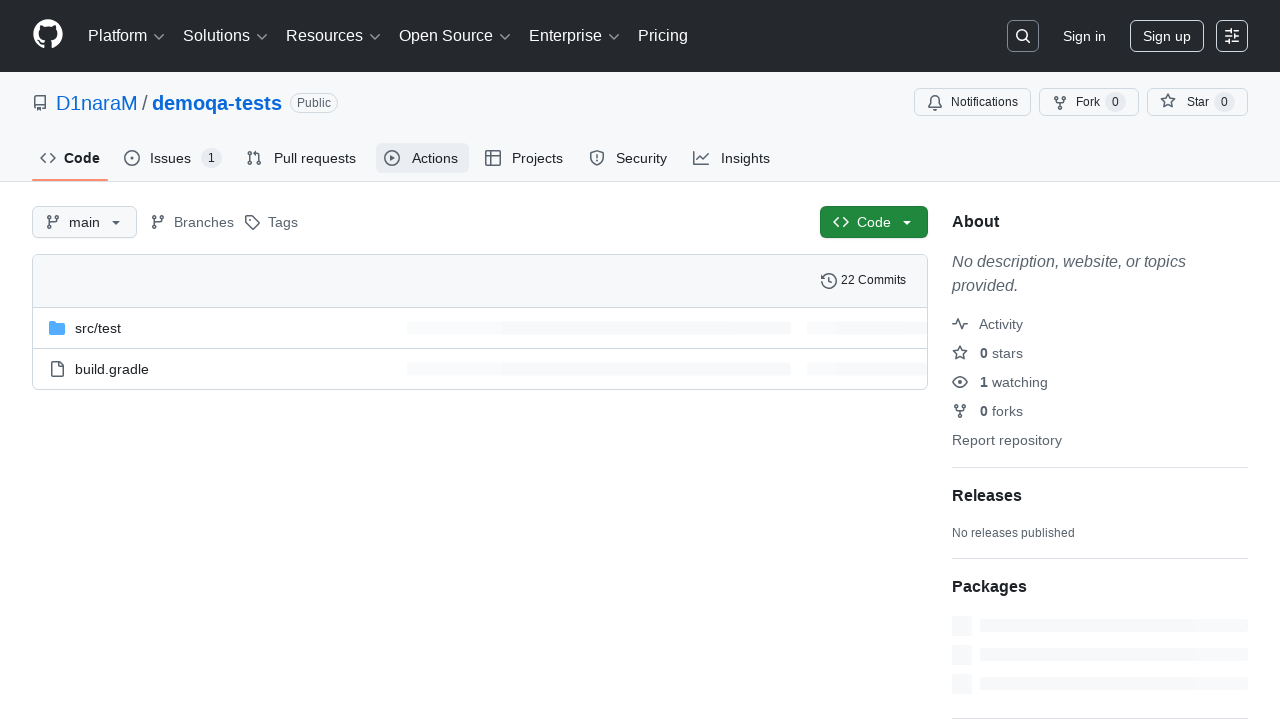

Clicked on Issues tab in repository at (173, 158) on #issues-tab
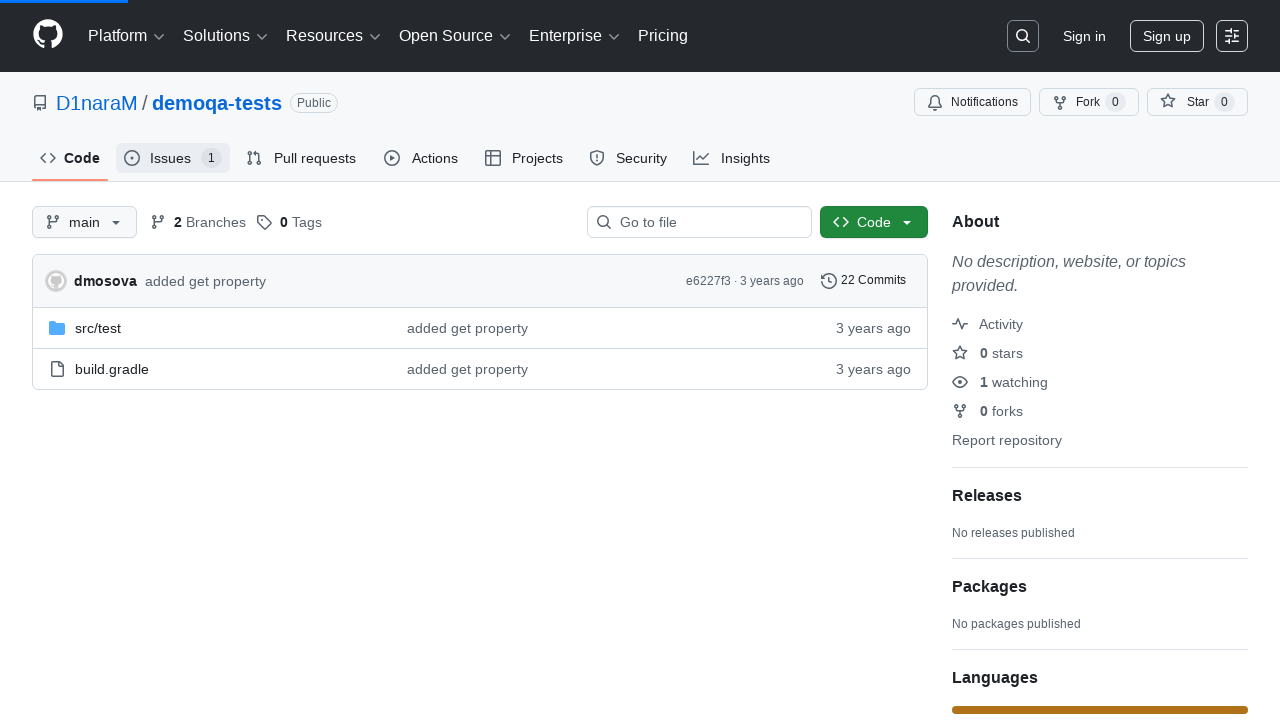

Verified 'Test Issue' exists on Issues page
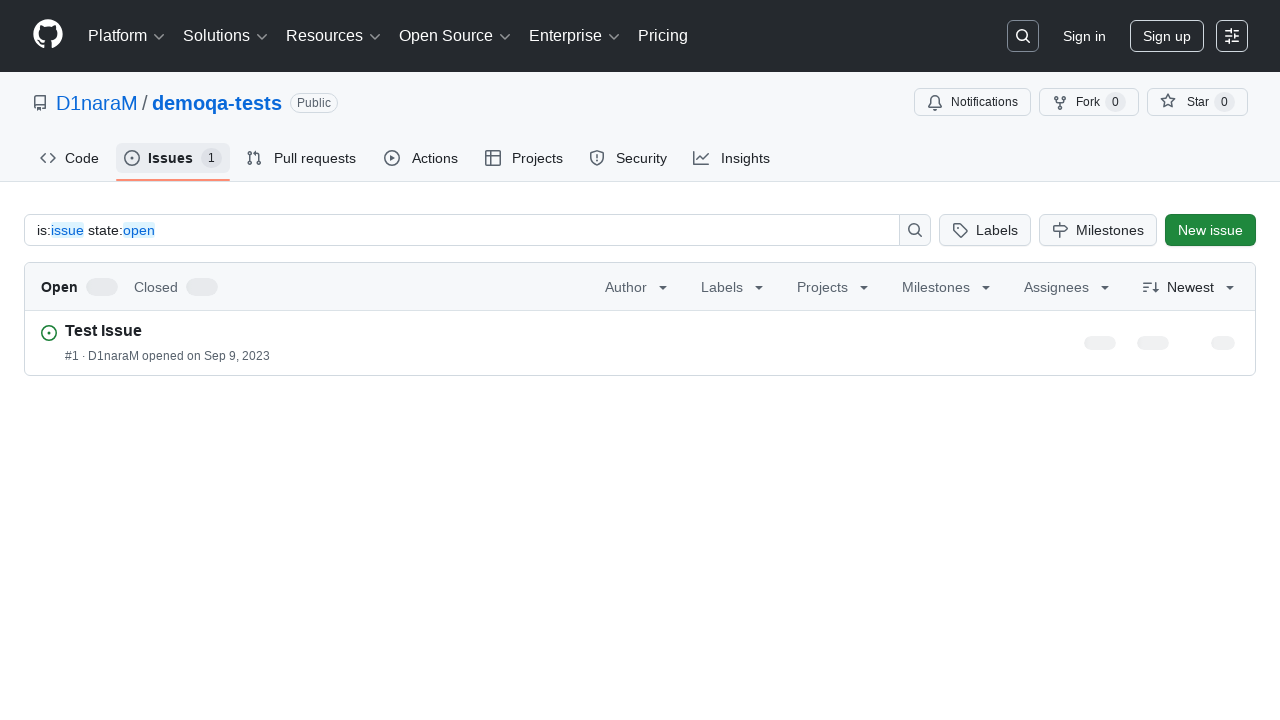

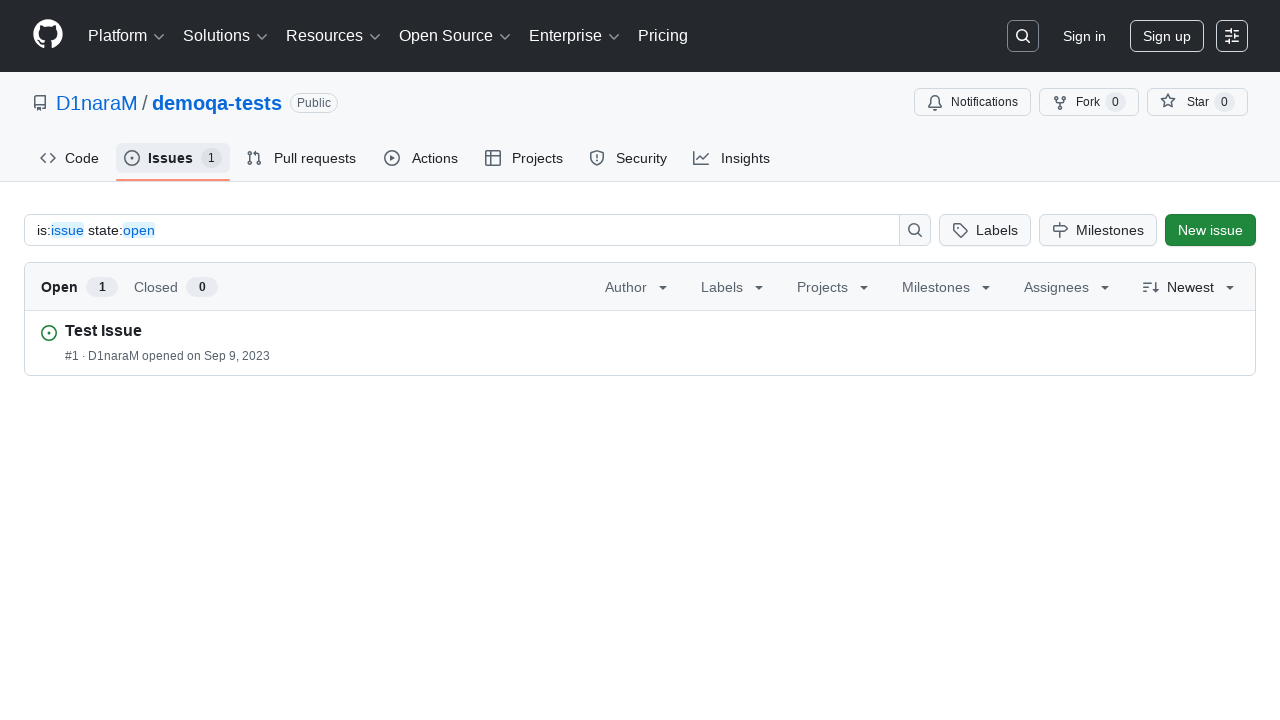